Tests that unauthenticated users cannot vote by navigating to a car page and verifying the login required message

Starting URL: https://buggy.justtestit.org/register

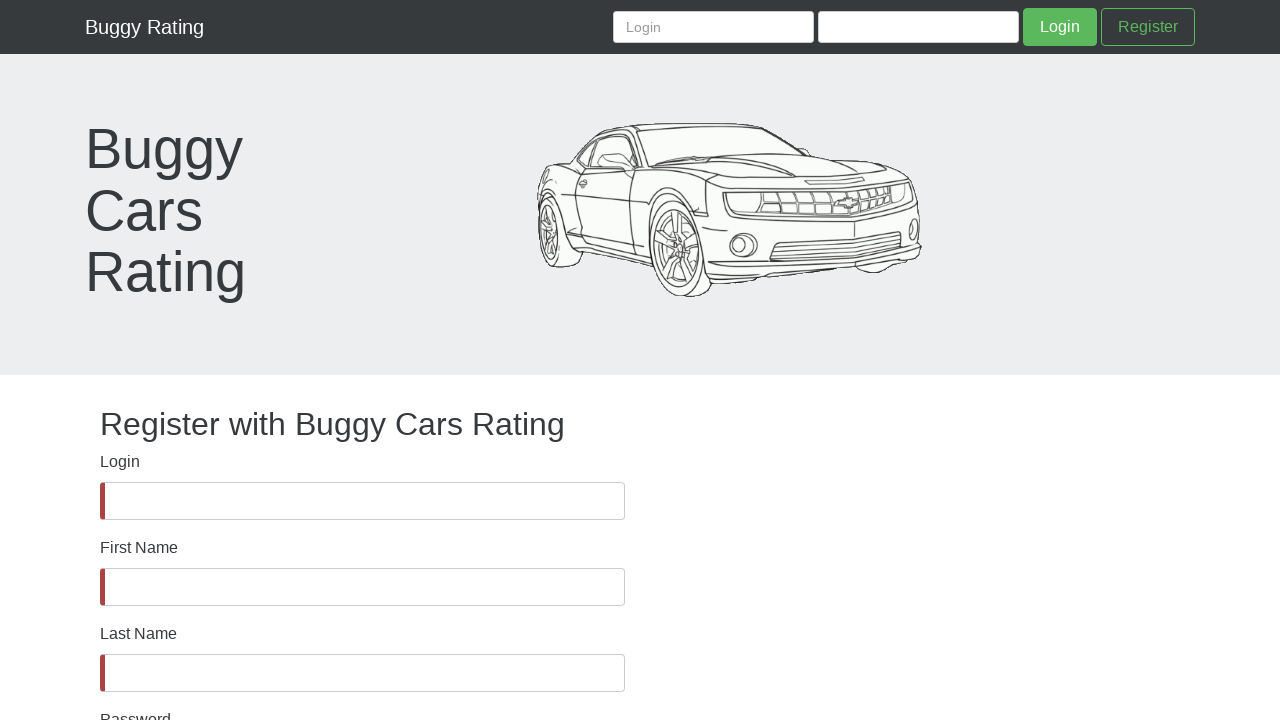

Clicked on 'Buggy Rating' link to navigate to rating page at (144, 27) on internal:role=link[name="Buggy Rating"i]
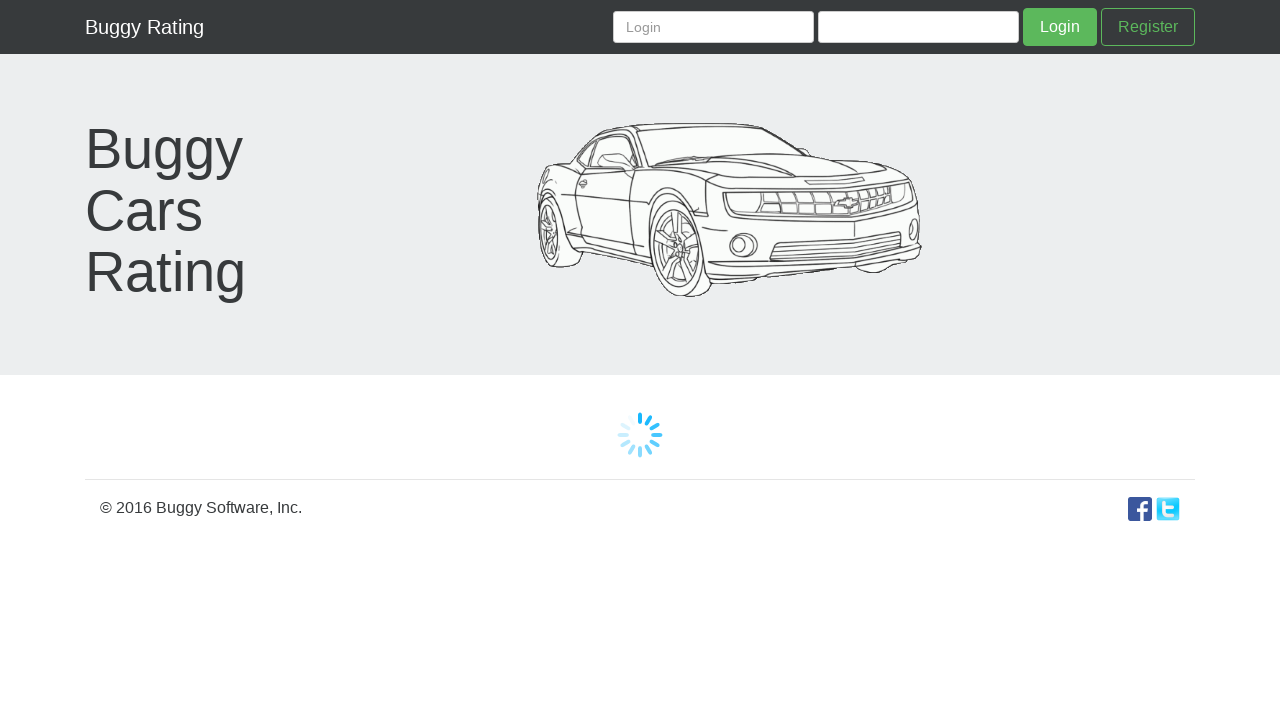

Clicked on 'Diablo' car link to view car details at (640, 573) on internal:role=link[name="Diablo"i]
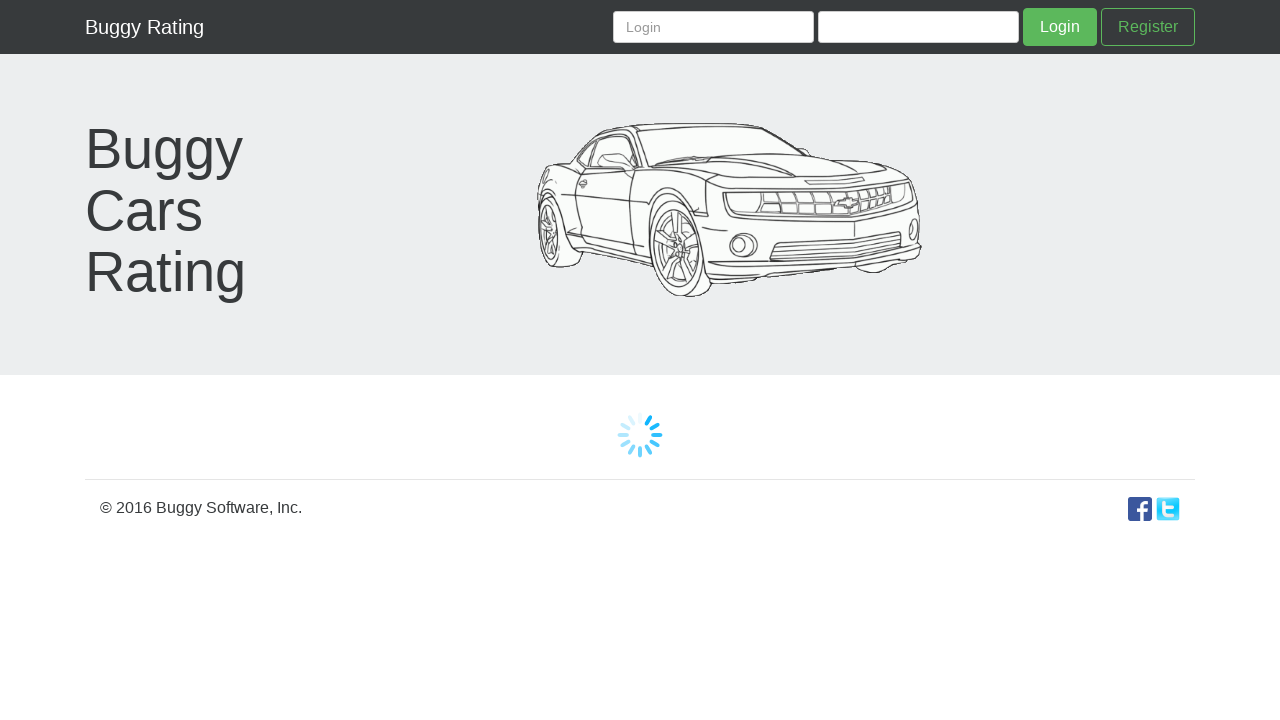

Clicked on login required message, verifying unauthenticated user cannot vote at (1020, 667) on internal:text="You need to be logged in to"i
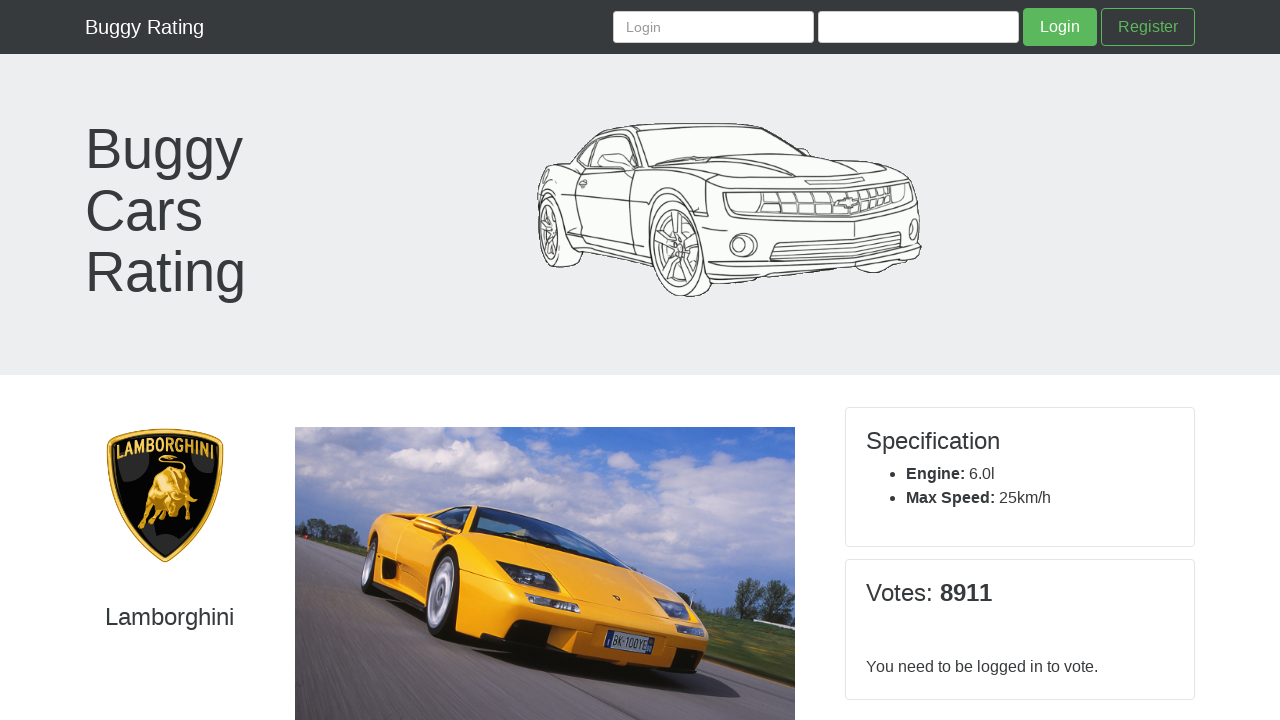

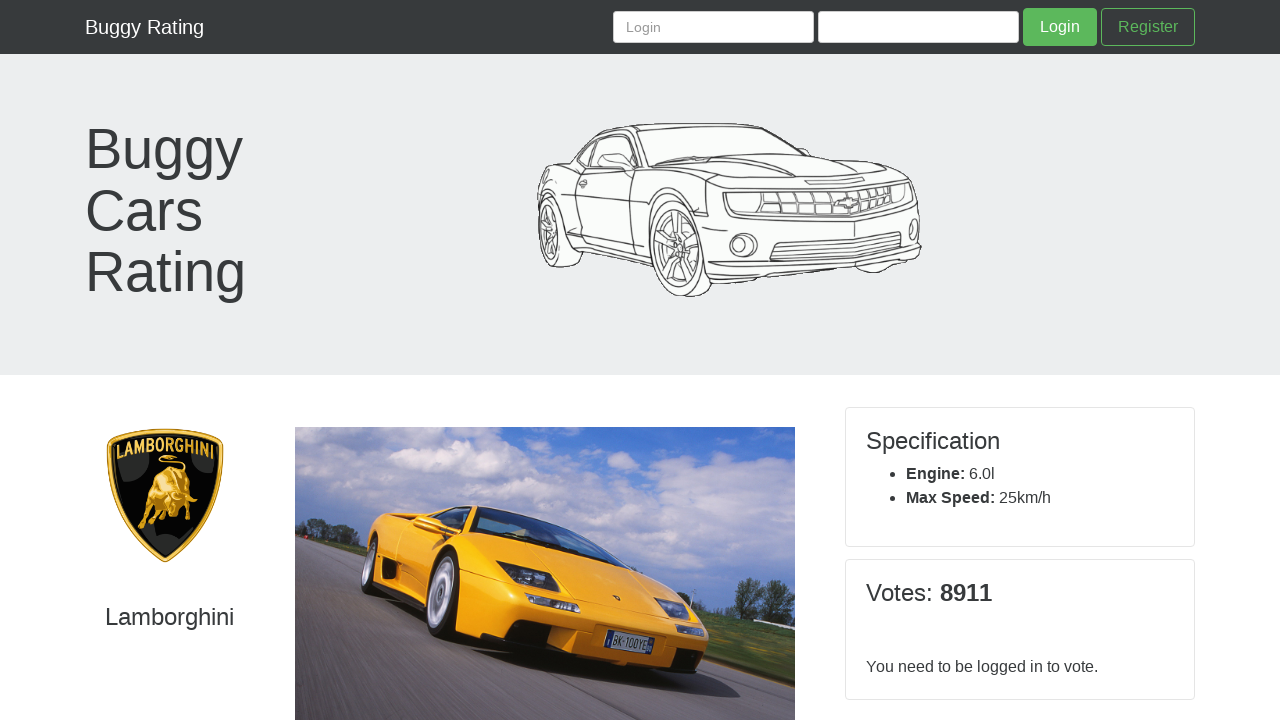